Tests autocomplete functionality by typing a partial country name, waiting for suggestions to appear, and selecting "United Kingdom (UK)" from the dropdown list.

Starting URL: https://rahulshettyacademy.com/AutomationPractice/

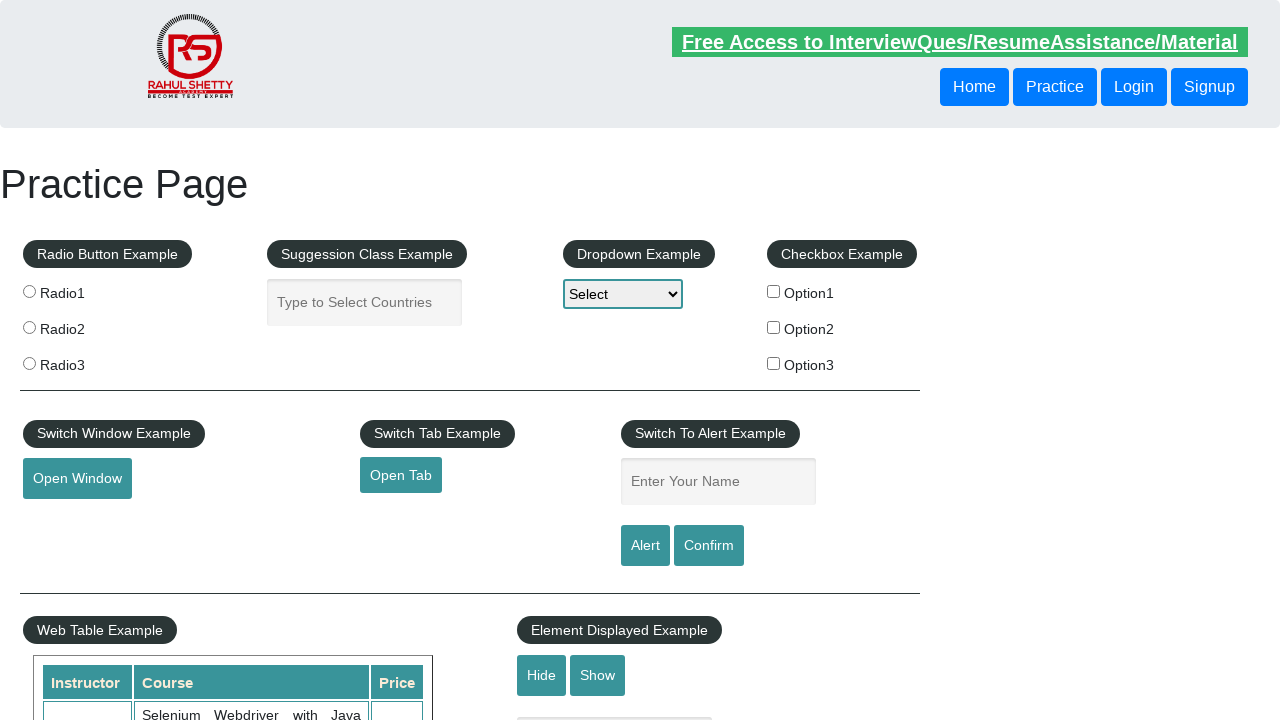

Typed 'Uni' in autocomplete input field on input.inputs.ui-autocomplete-input
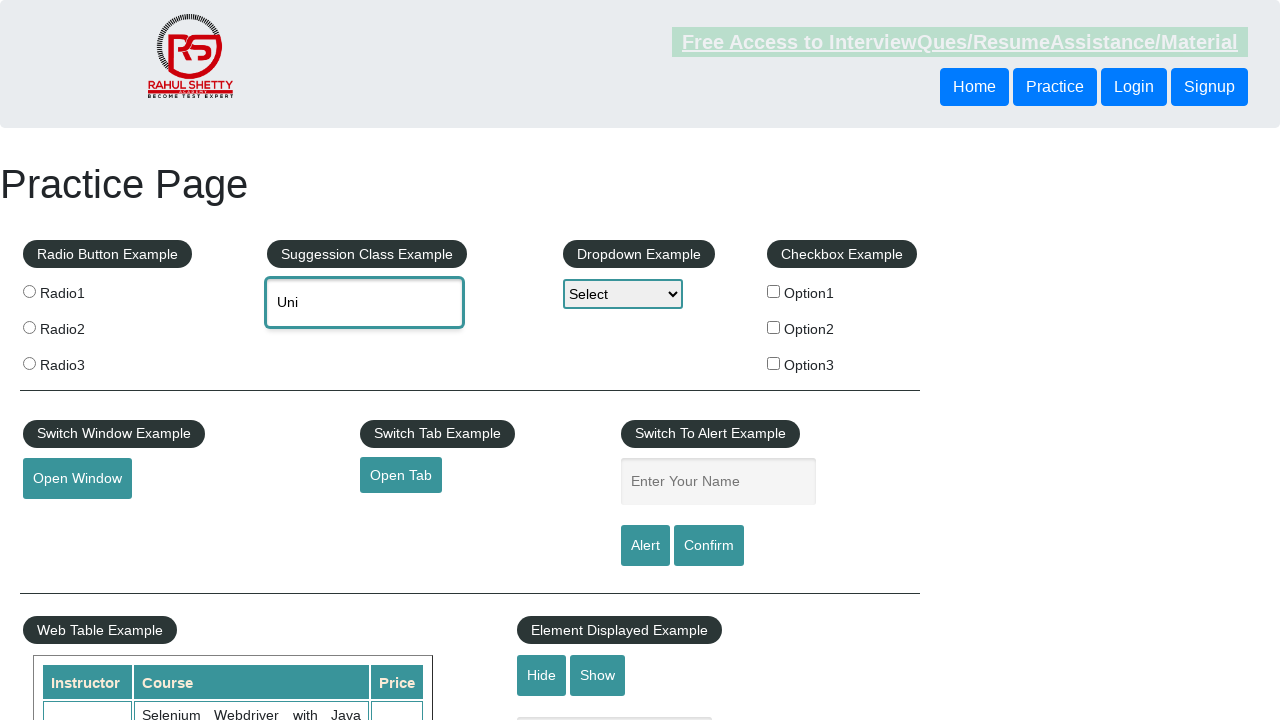

Autocomplete suggestions appeared
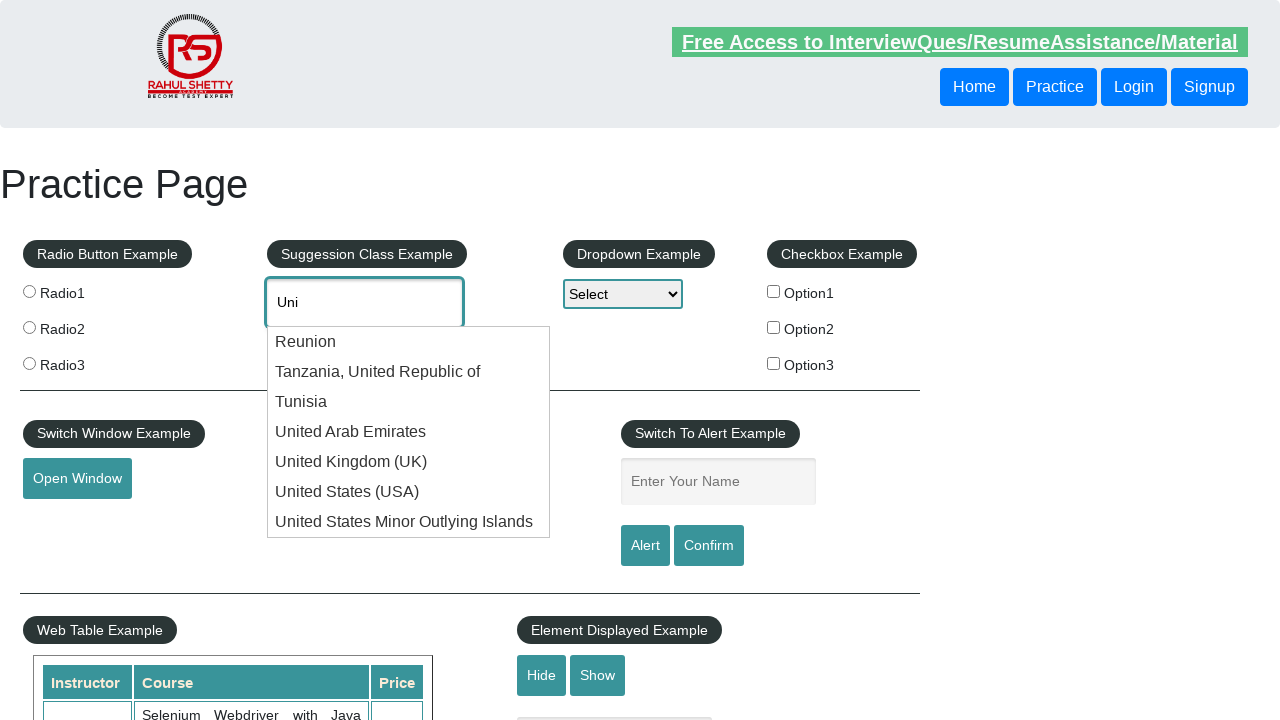

Selected 'United Kingdom (UK)' from autocomplete dropdown at (409, 462) on ul#ui-id-1 li:has-text('United Kingdom (UK)')
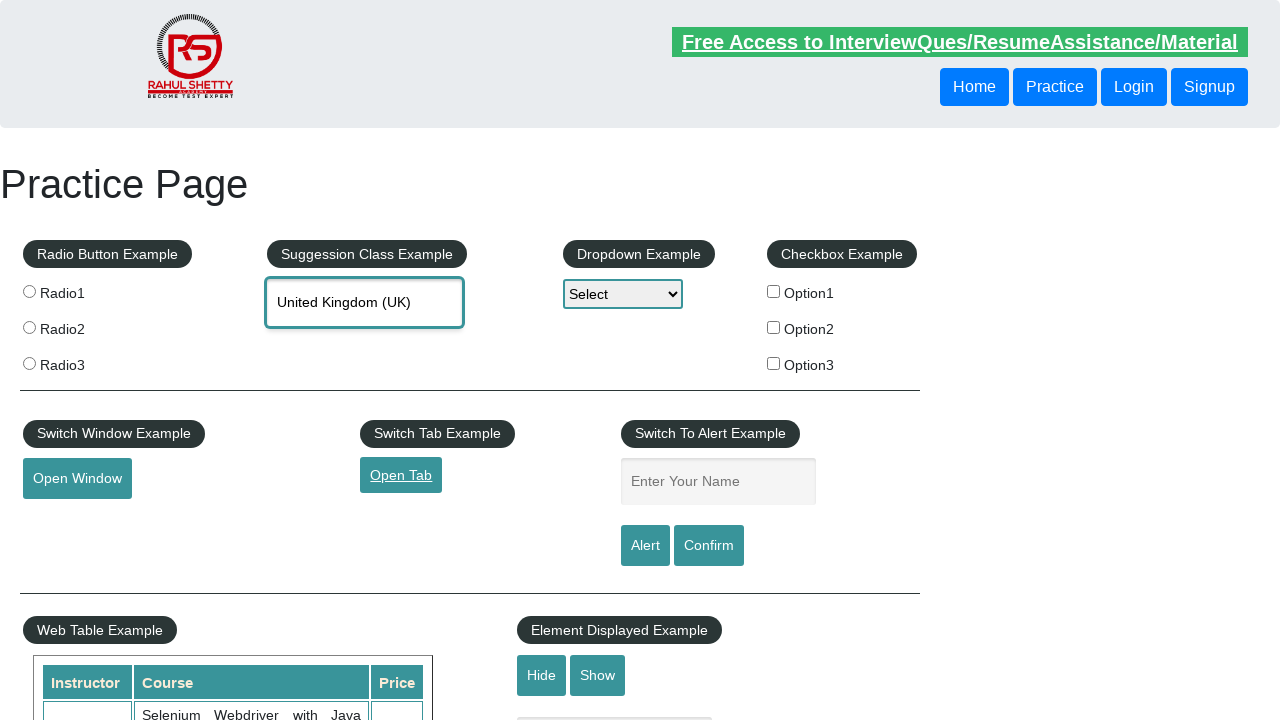

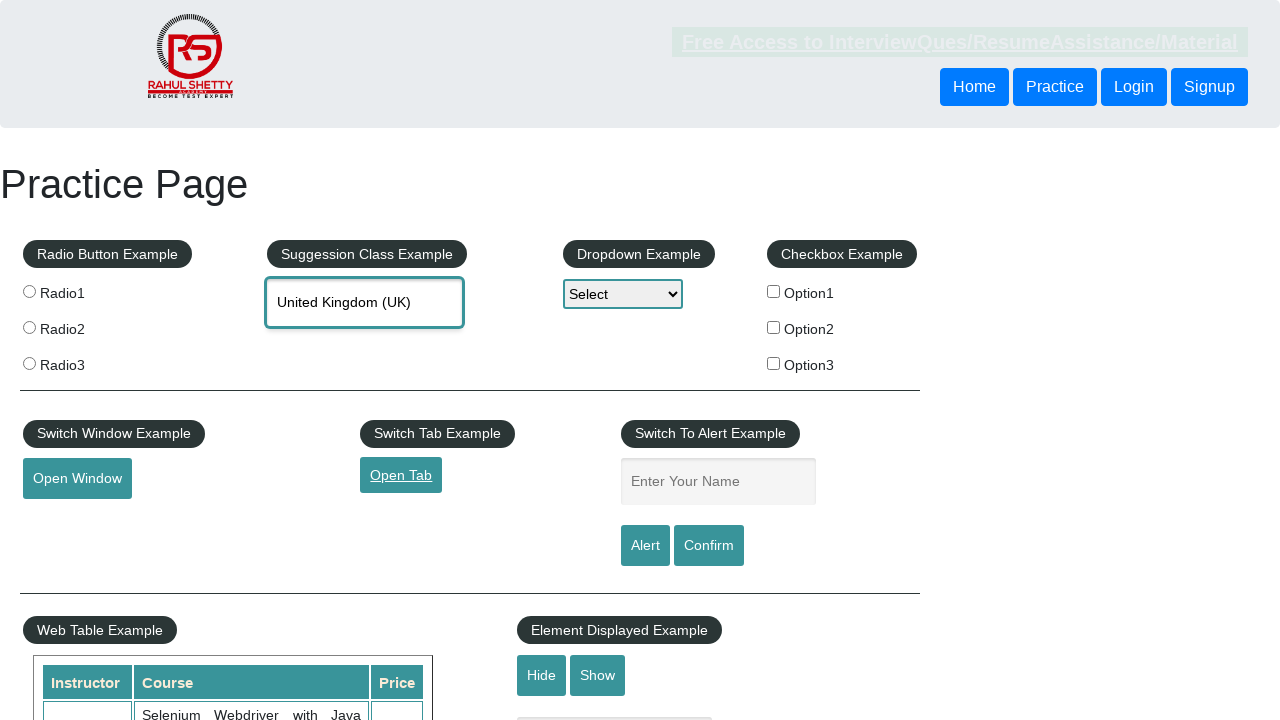